Tests navigation to FAQ and Partners pages by clicking links, opening new windows, and managing multiple browser windows

Starting URL: https://www.cowin.gov.in/

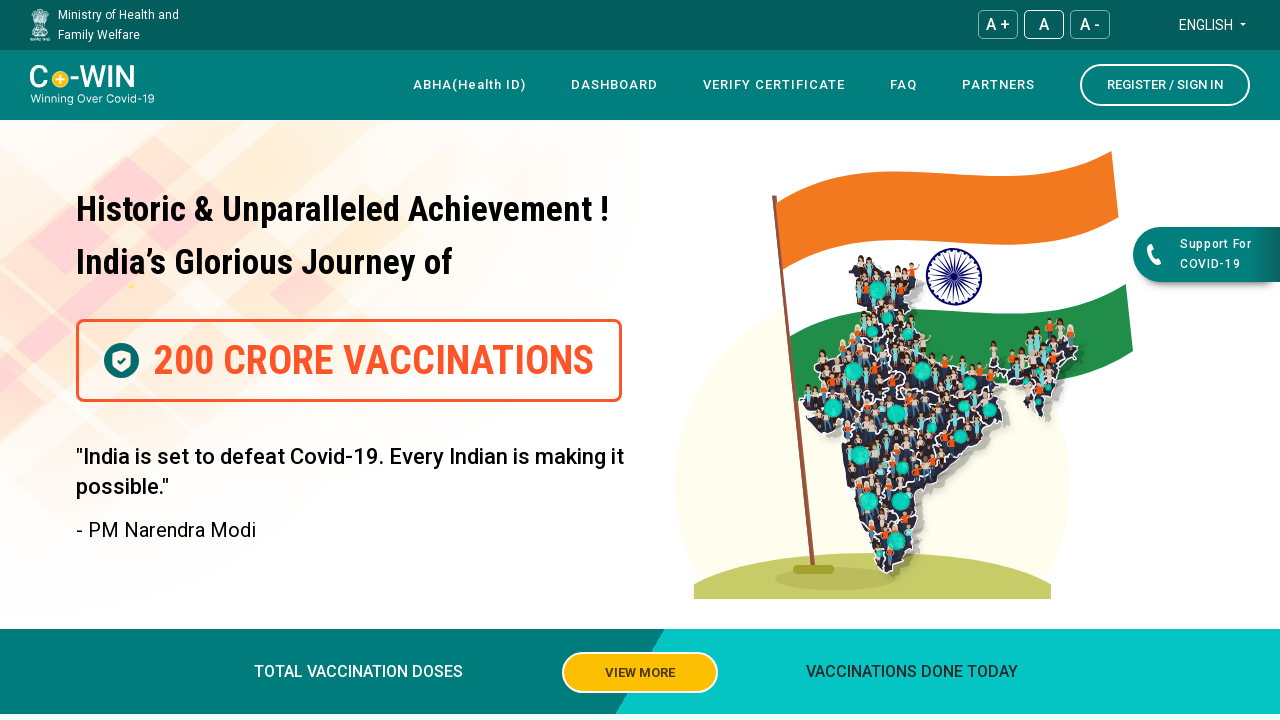

Clicked FAQ link to open new window at (904, 85) on text=FAQ
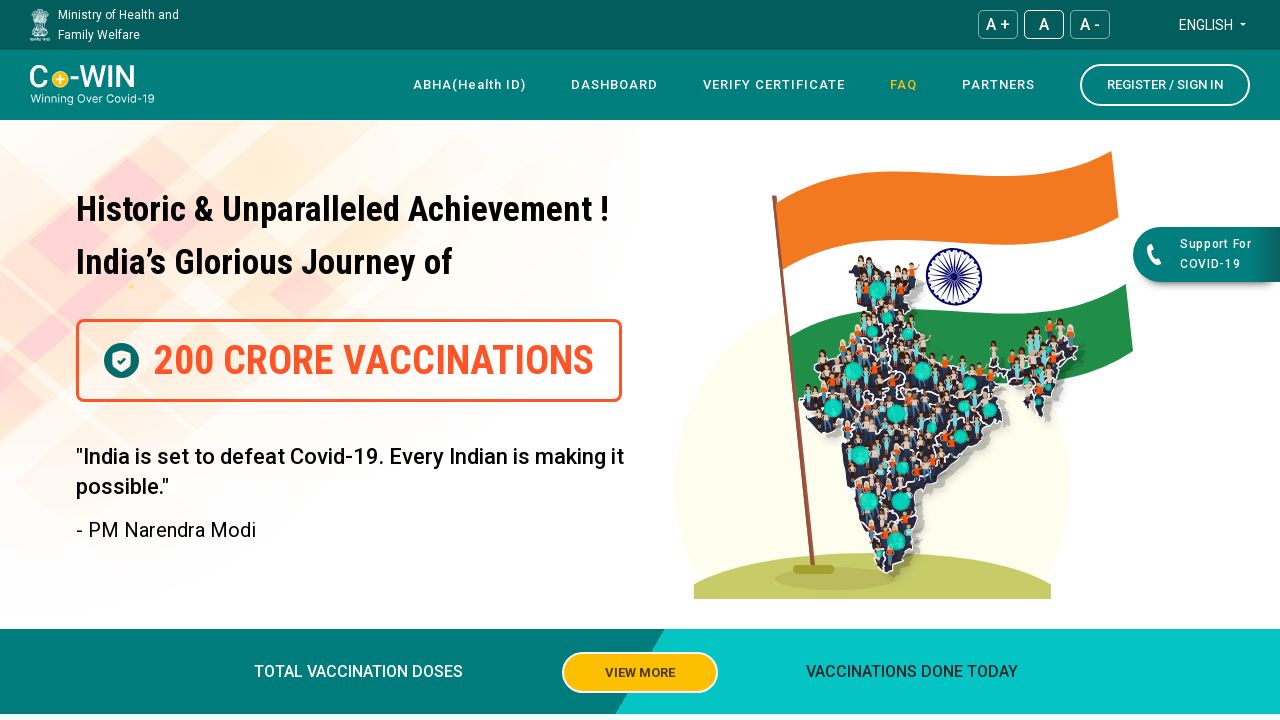

Clicked Partners link to open another new window at (998, 85) on a[href*='/our-partner']
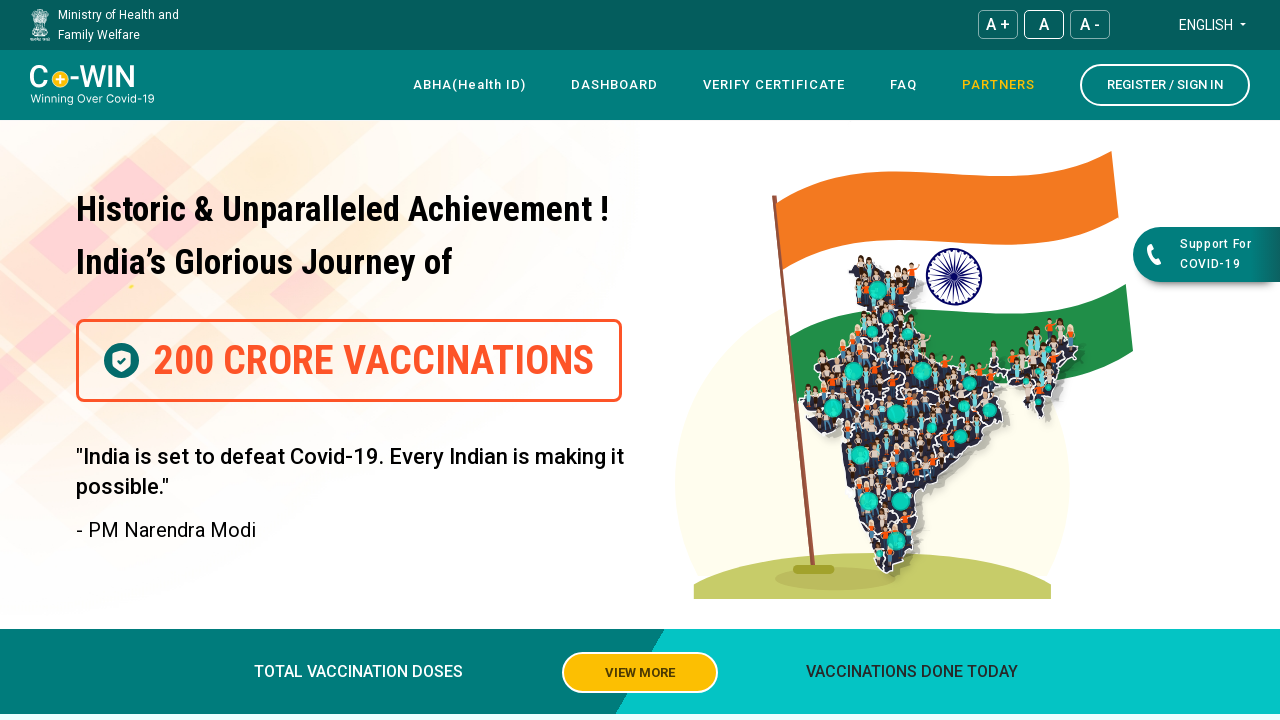

Retrieved all open pages - total count: 2
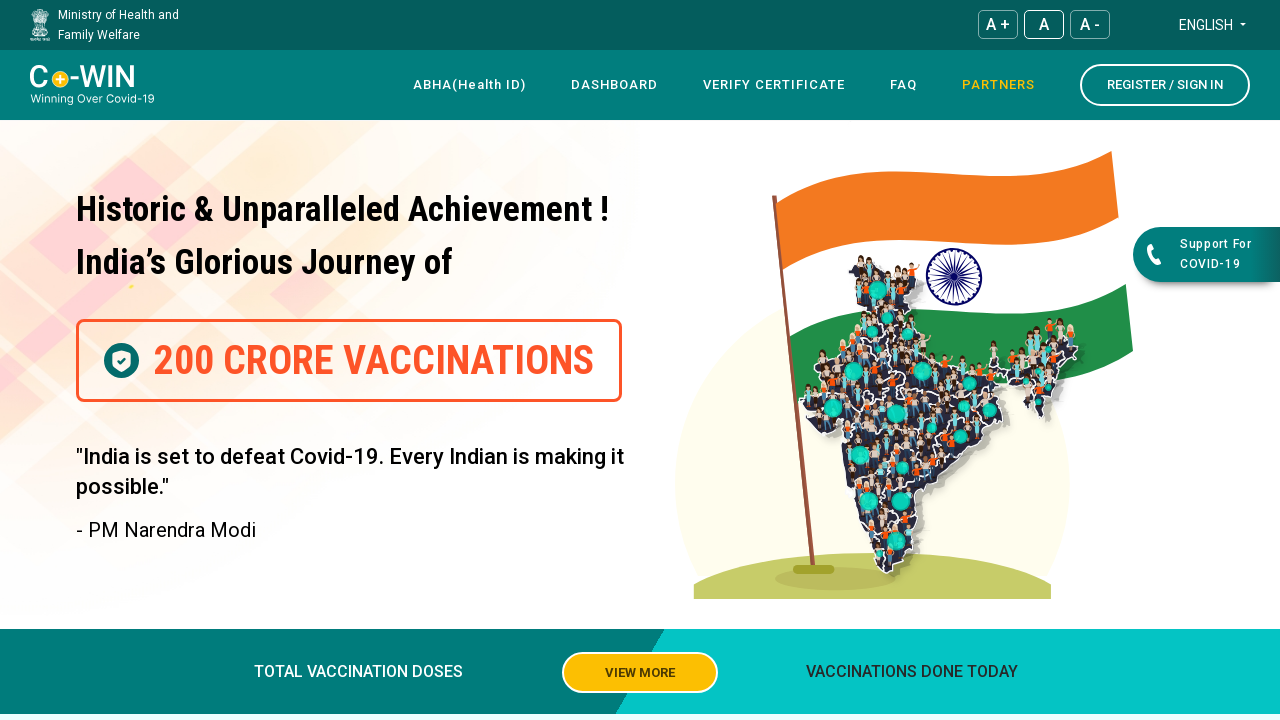

Logged URLs of all 2 open windows
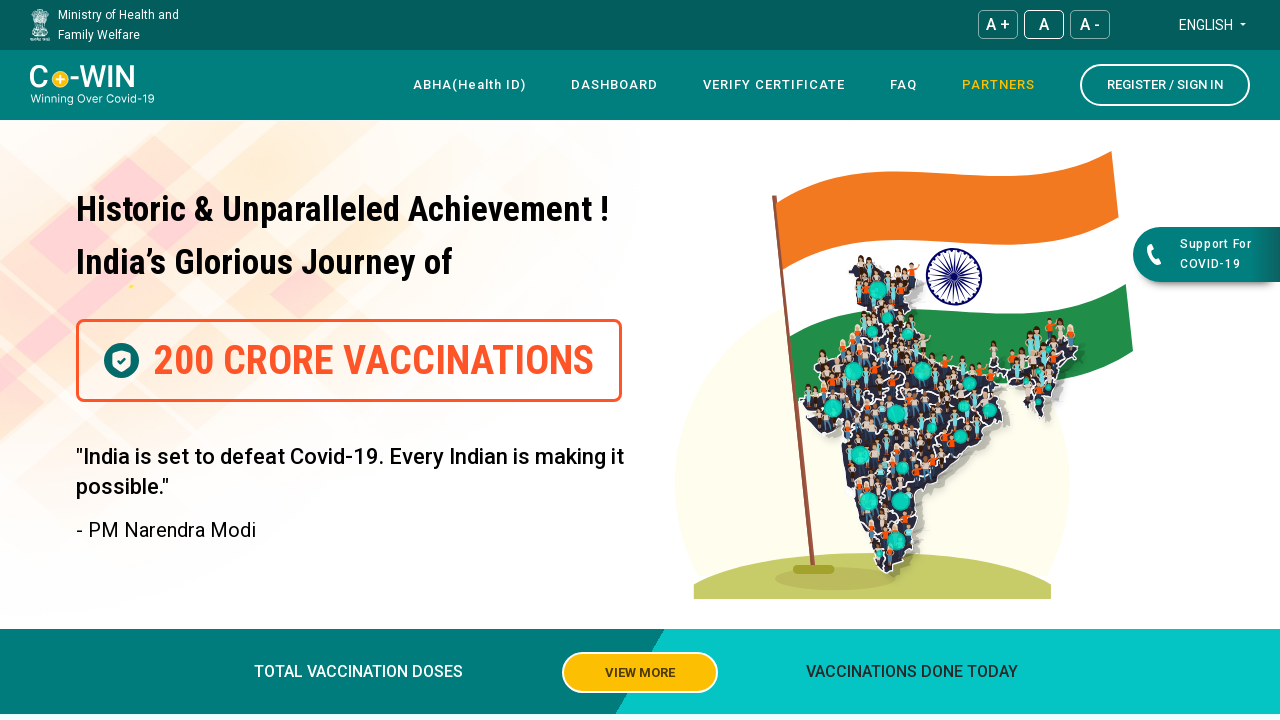

Closed Partners page (last opened window)
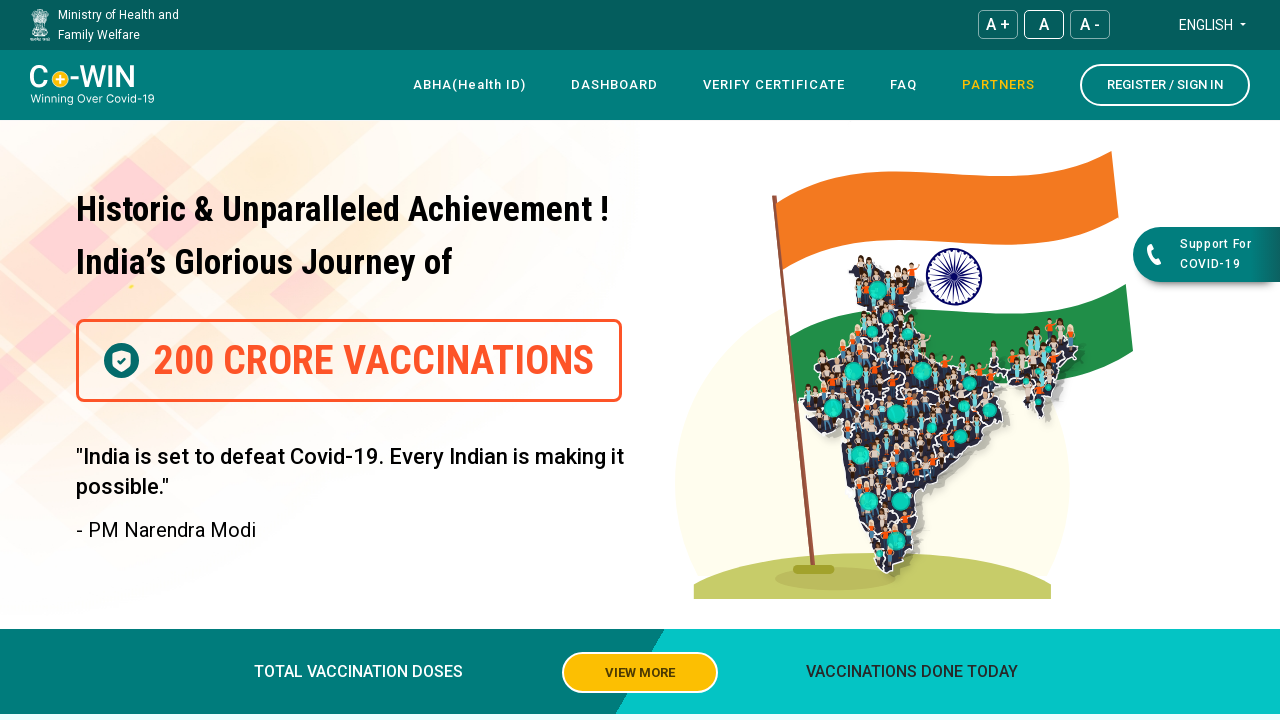

Original COWIN page remains active
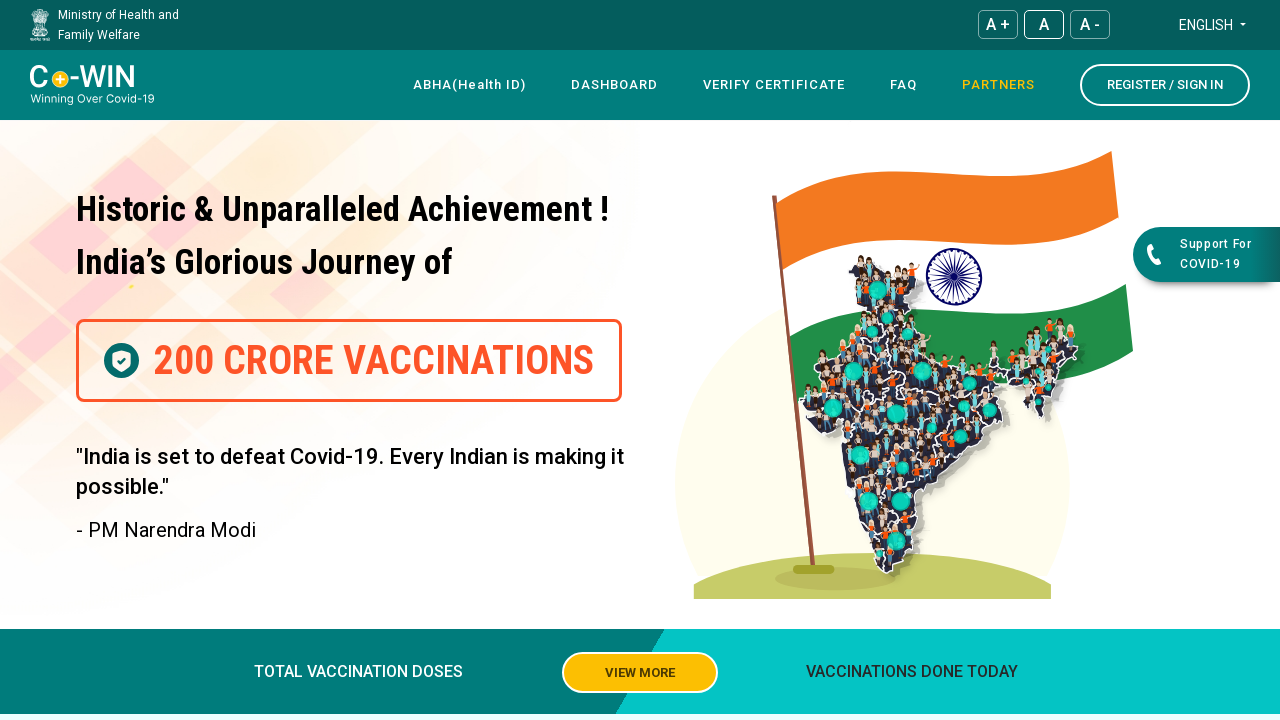

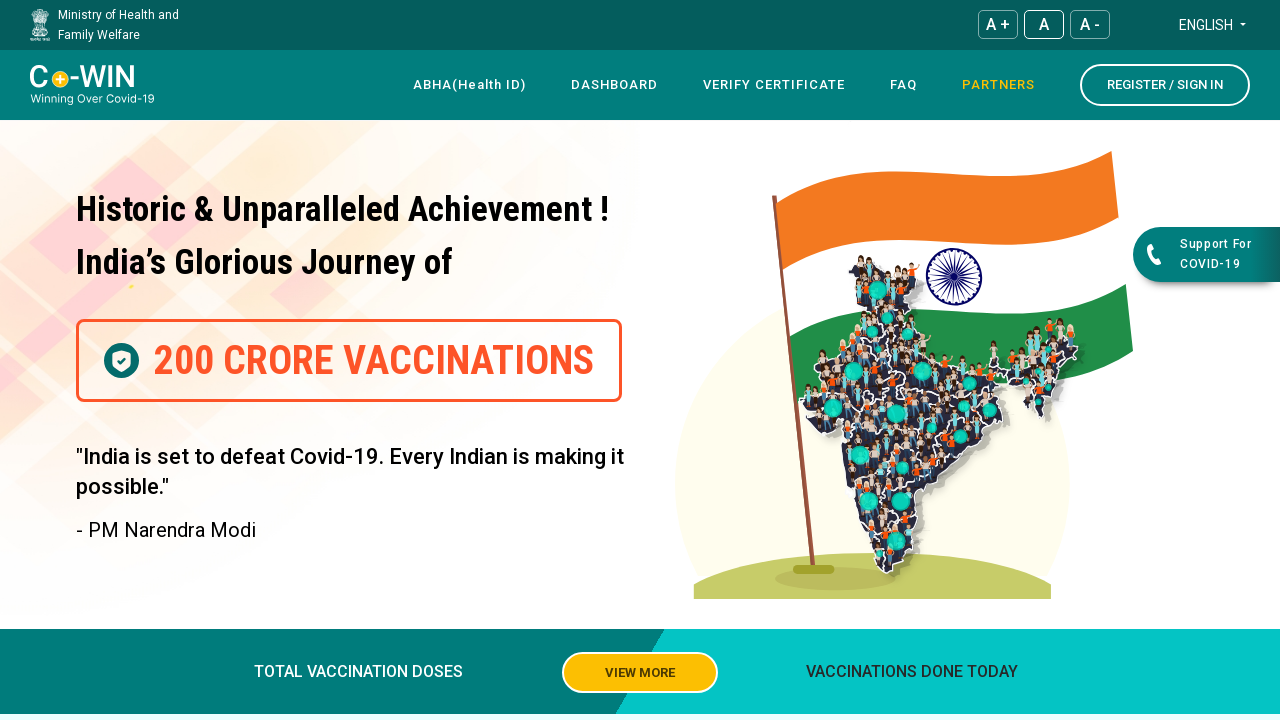